Tests iframe handling by switching between single and multiple frames, entering text into input fields within iframes, and navigating frame tabs on an automation testing demo site.

Starting URL: http://demo.automationtesting.in/Frames.html

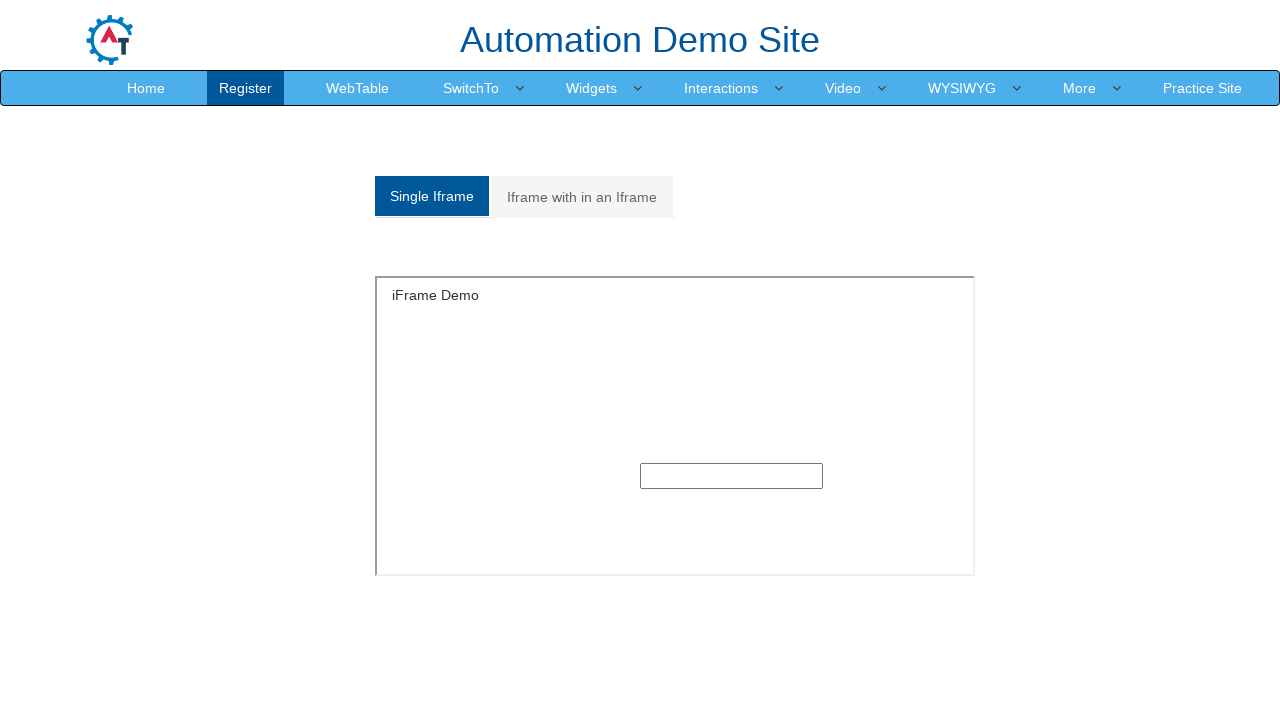

Clicked on Single Iframe tab in frame options at (432, 196) on .nav-tabs li a >> nth=0
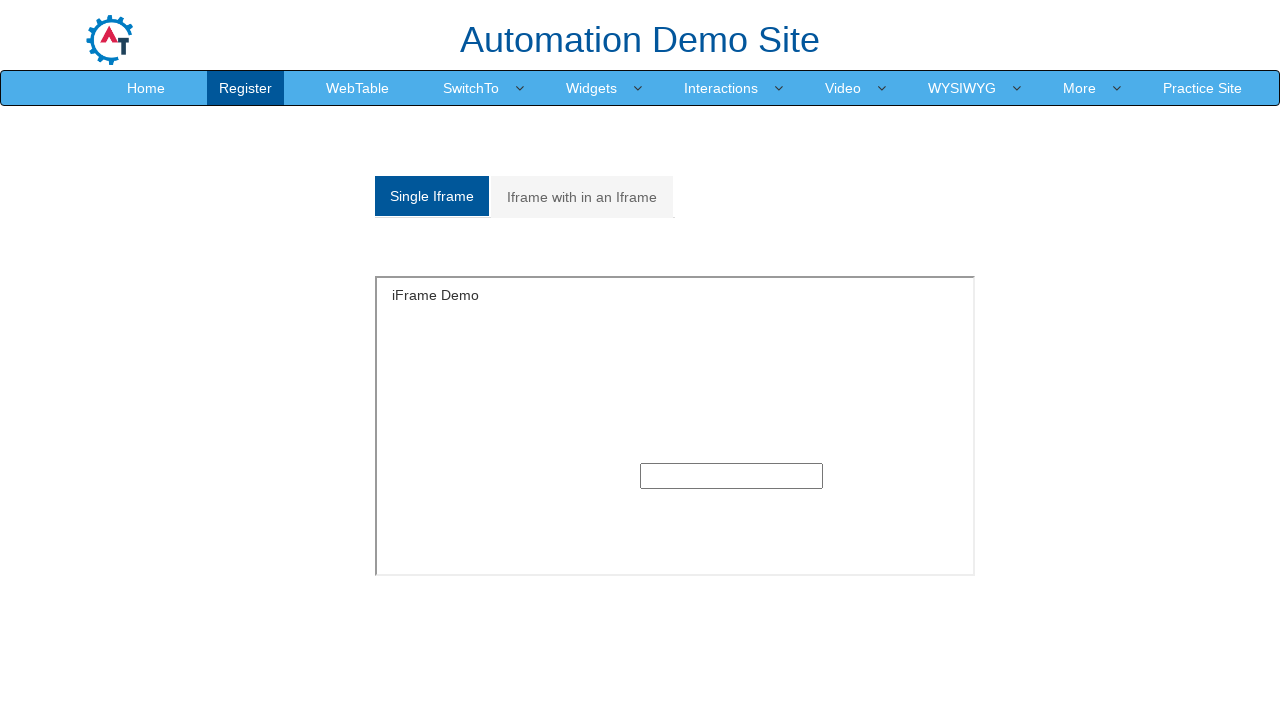

Entered 'Salut' into text input field in single iframe on #singleframe >> internal:control=enter-frame >> input[type='text']
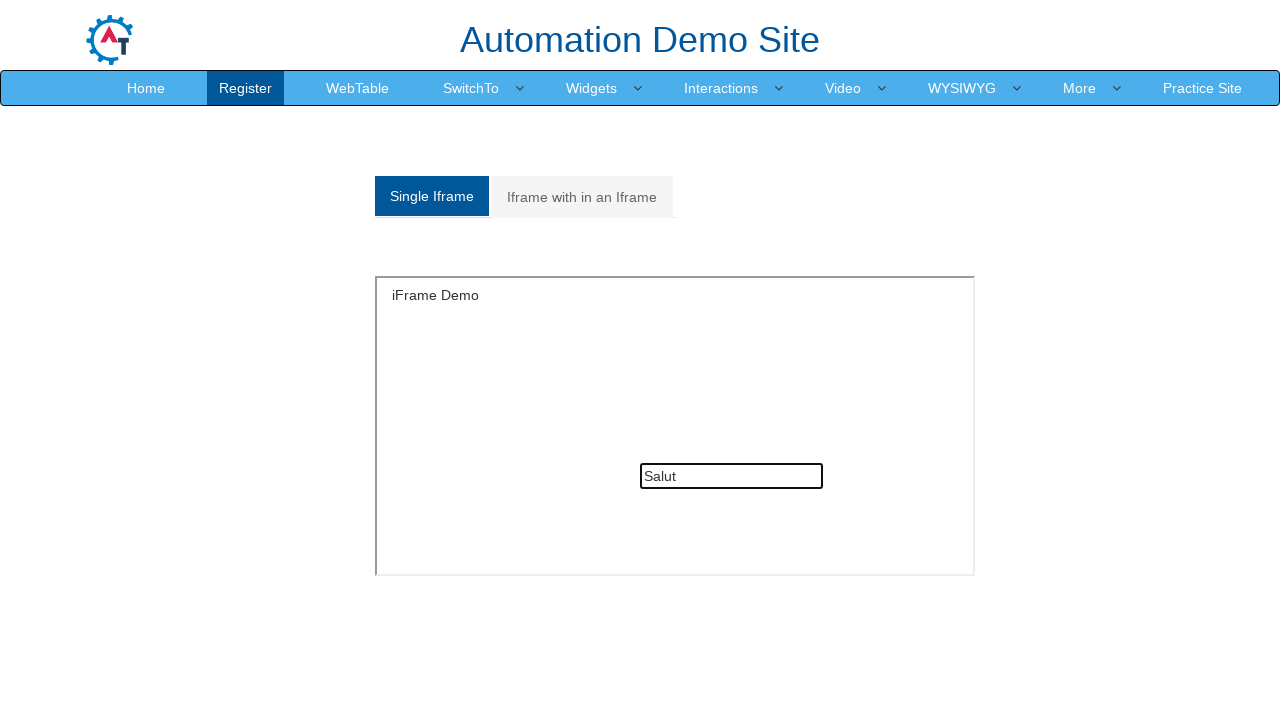

Clicked on Multiple Iframes tab in frame options at (582, 197) on .nav-tabs li a >> nth=1
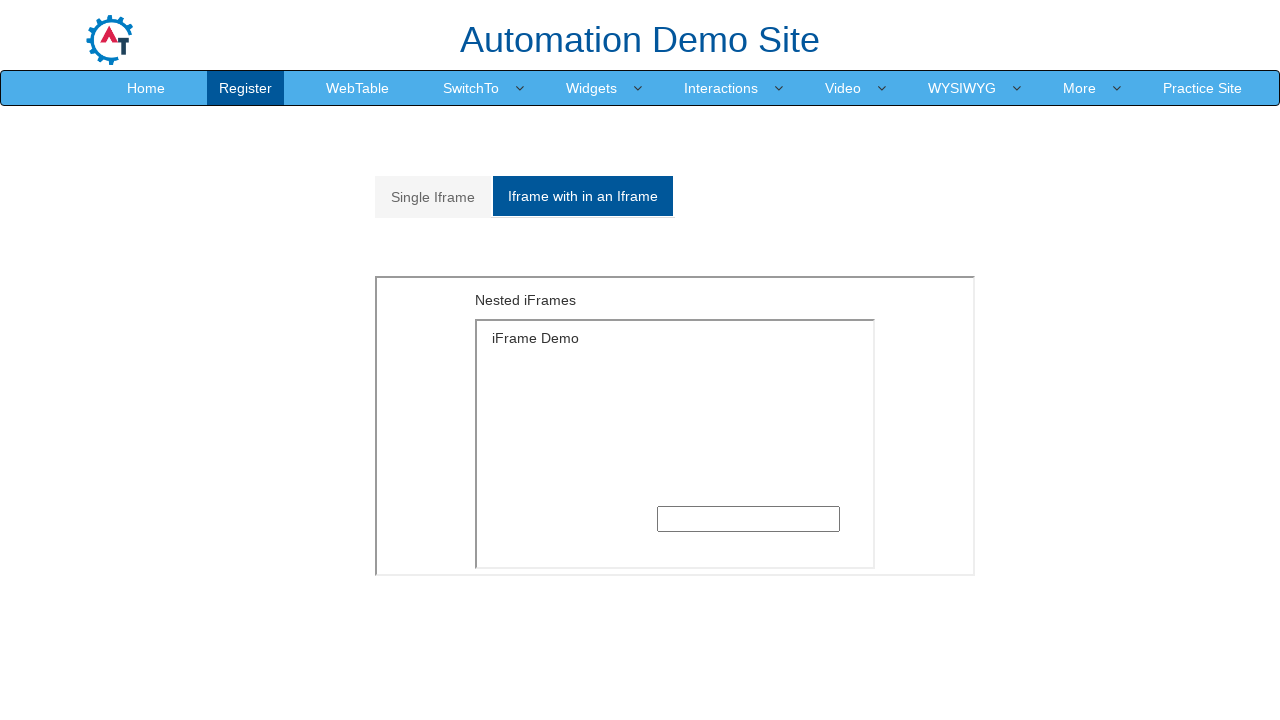

Multiple Frames iframe loaded successfully
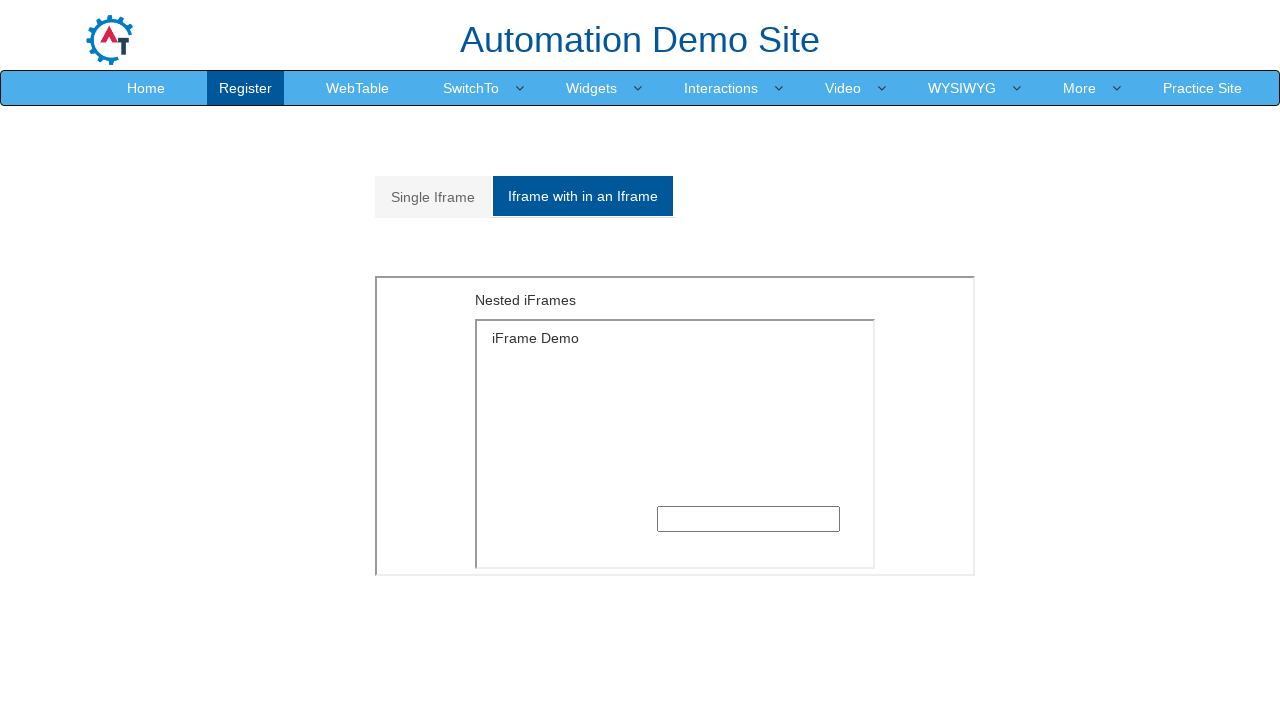

Entered 'Salut' into text input field in nested iframe (outer frame > inner frame) on iframe[src='MultipleFrames.html'] >> internal:control=enter-frame >> iframe[src=
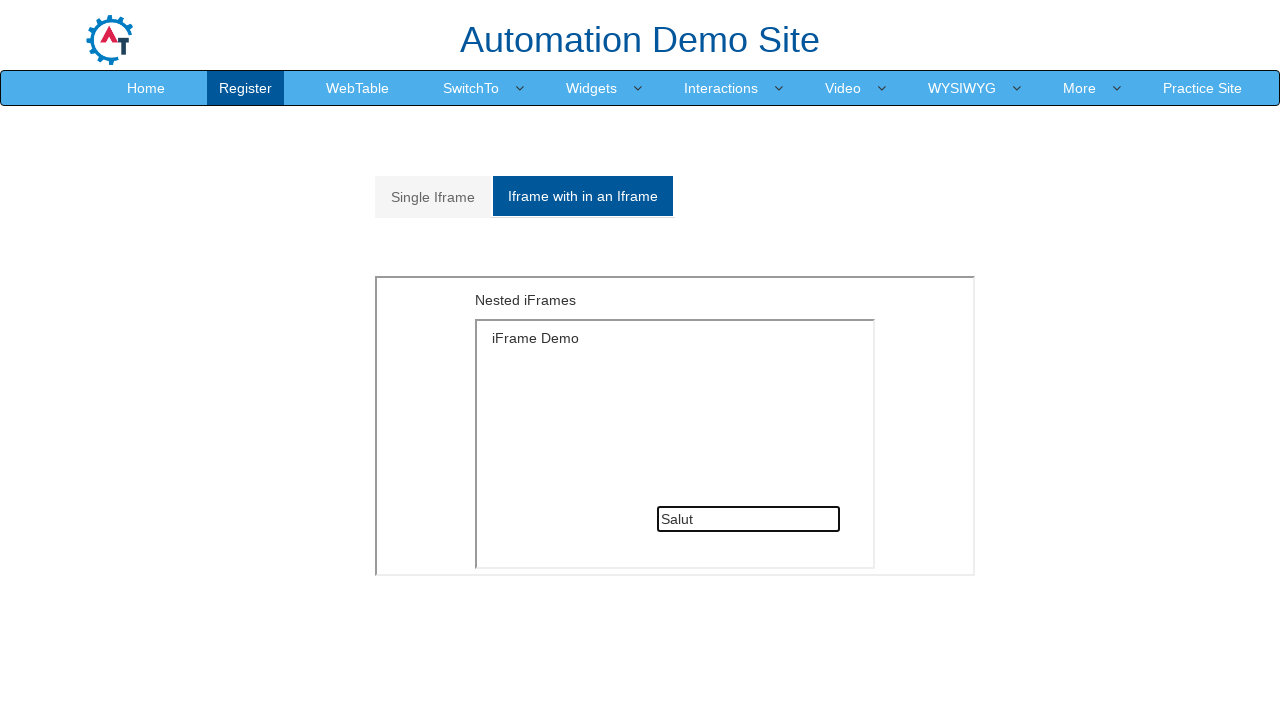

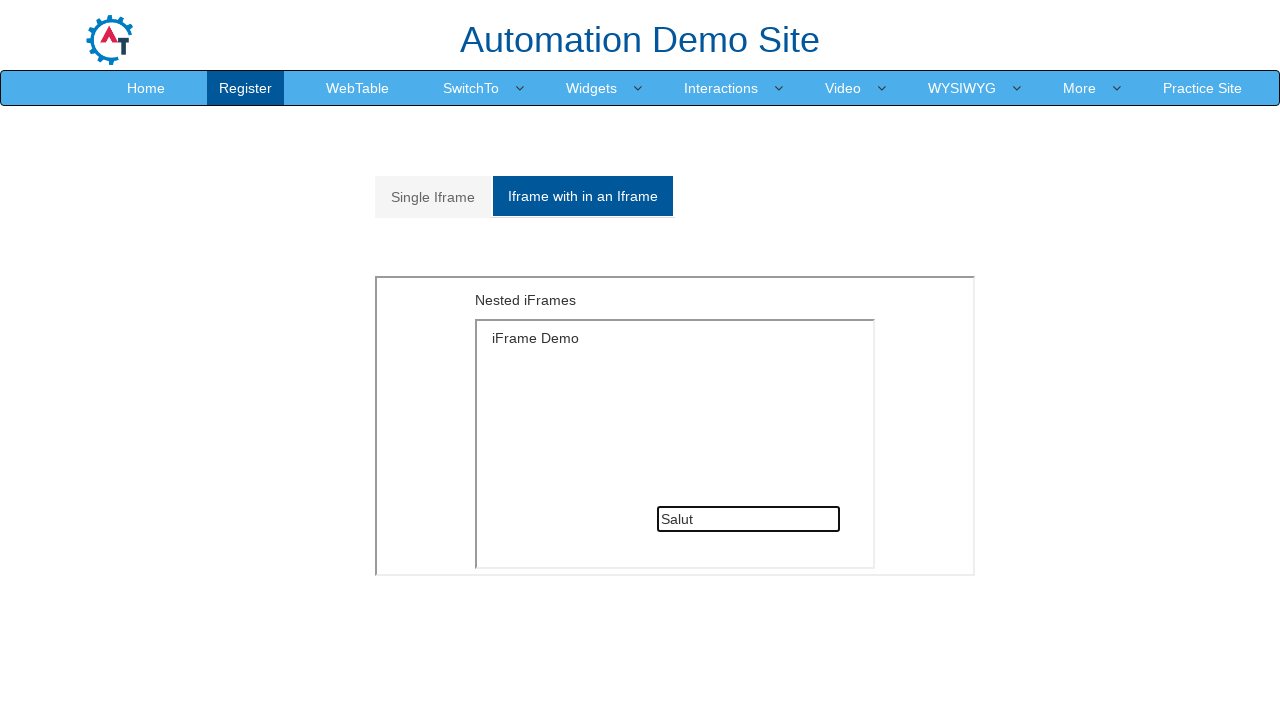